Tests browser window handling by clicking a link that opens a new tab, switching between windows, verifying window titles, and closing a specific window based on its title.

Starting URL: https://opensource-demo.orangehrmlive.com/web/index.php/auth/login

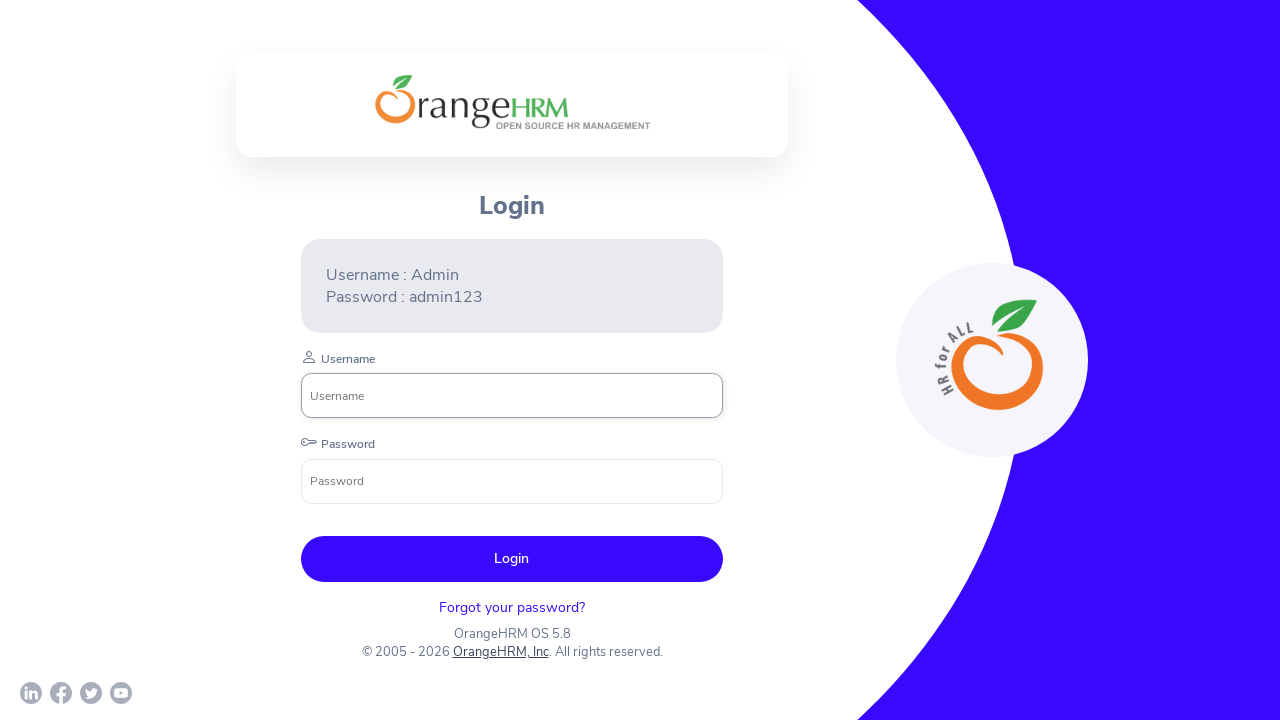

Clicked OrangeHRM, Inc link to open new tab at (500, 652) on text=OrangeHRM, Inc
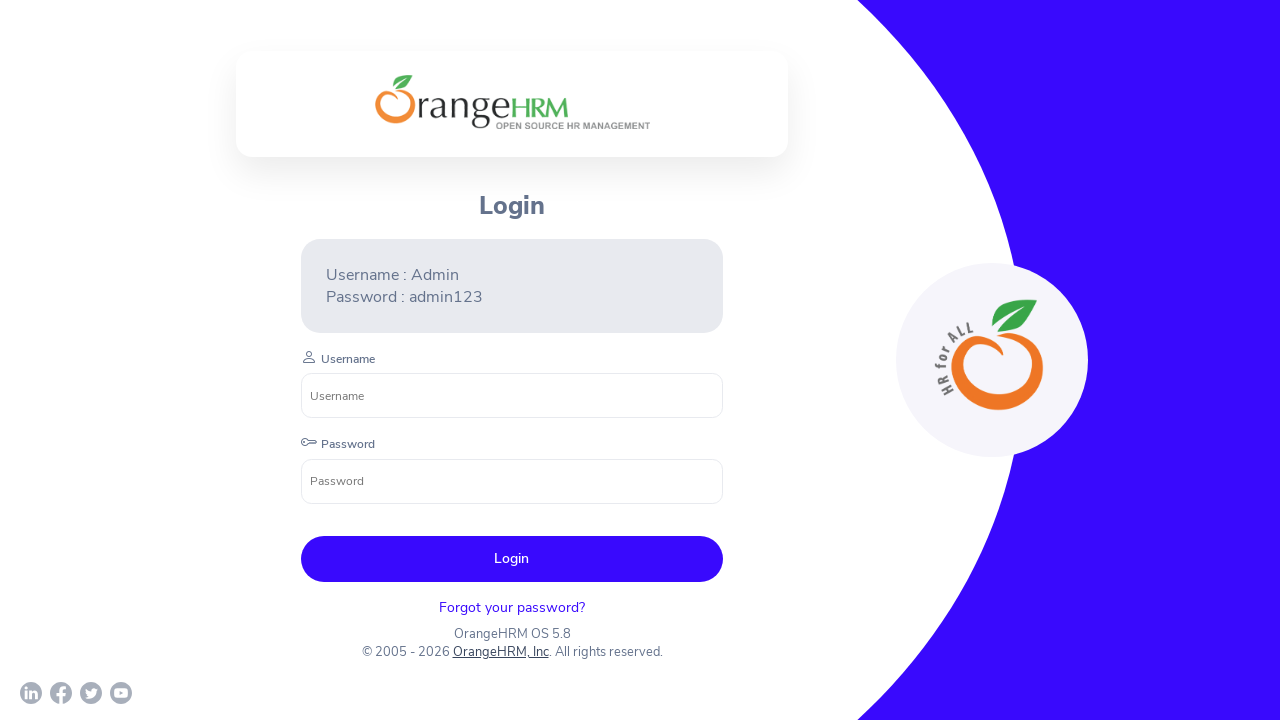

Captured new page that opened in new tab
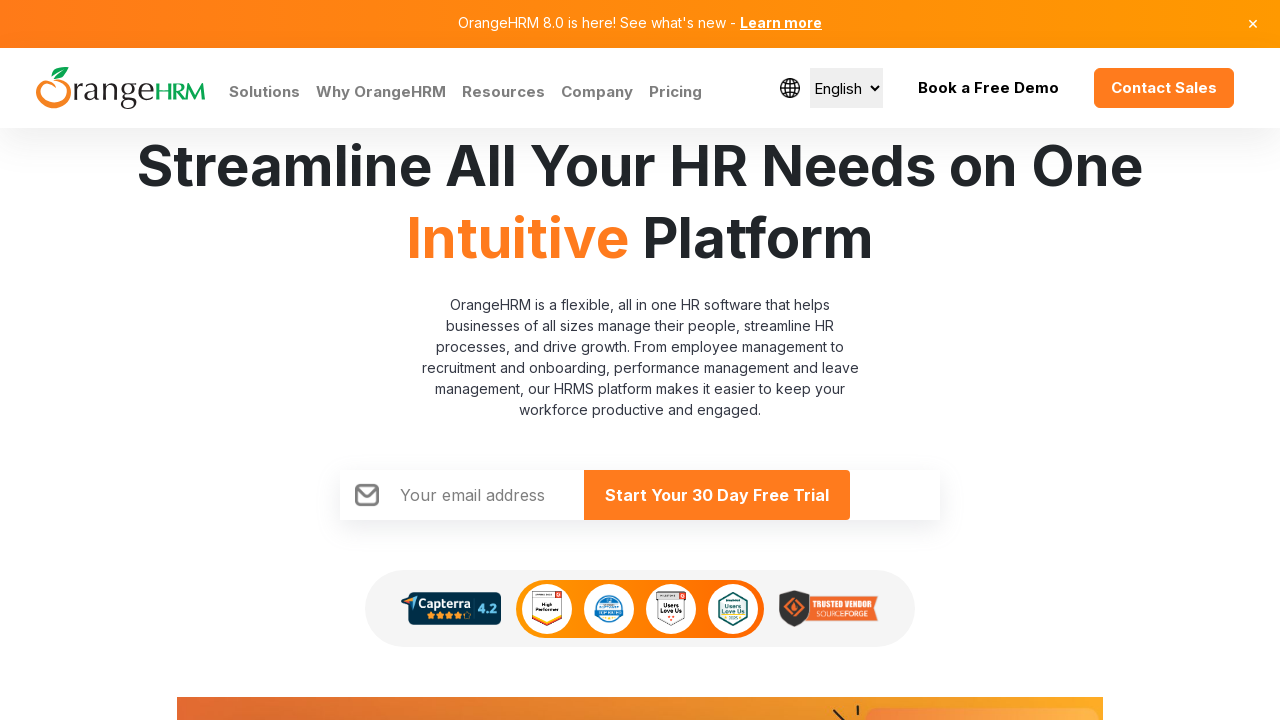

New page finished loading
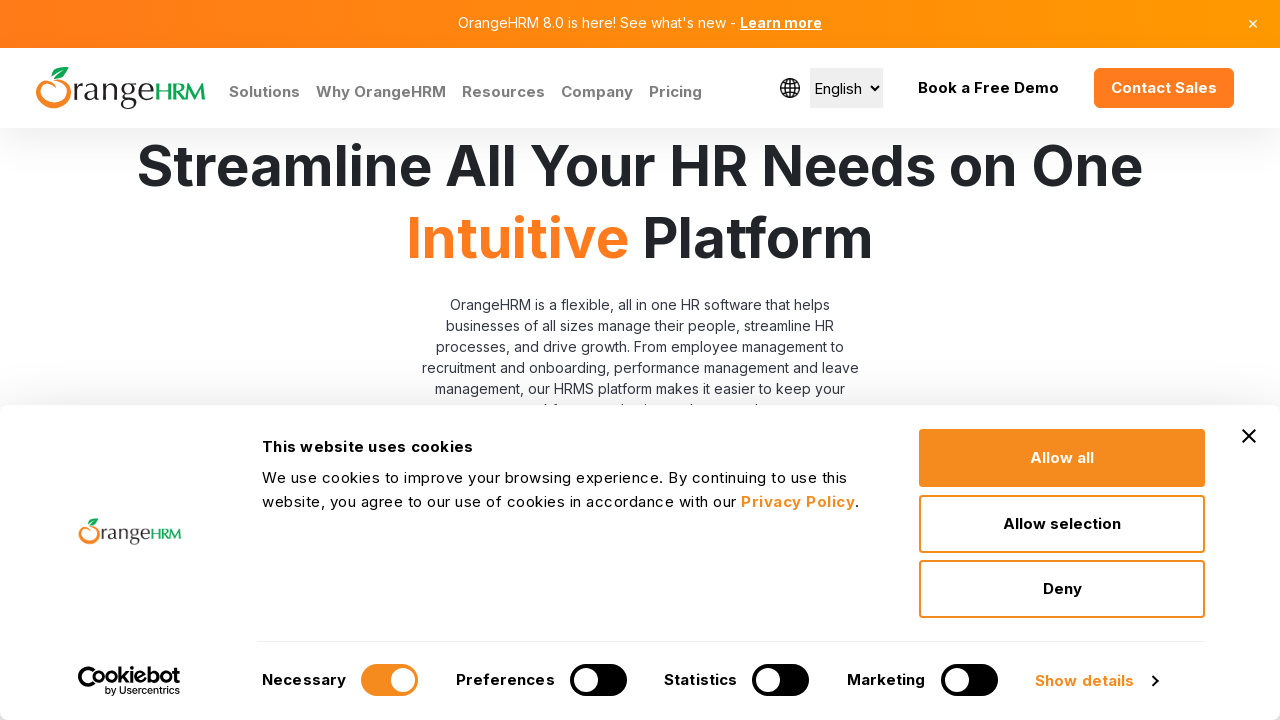

Retrieved all open pages from context
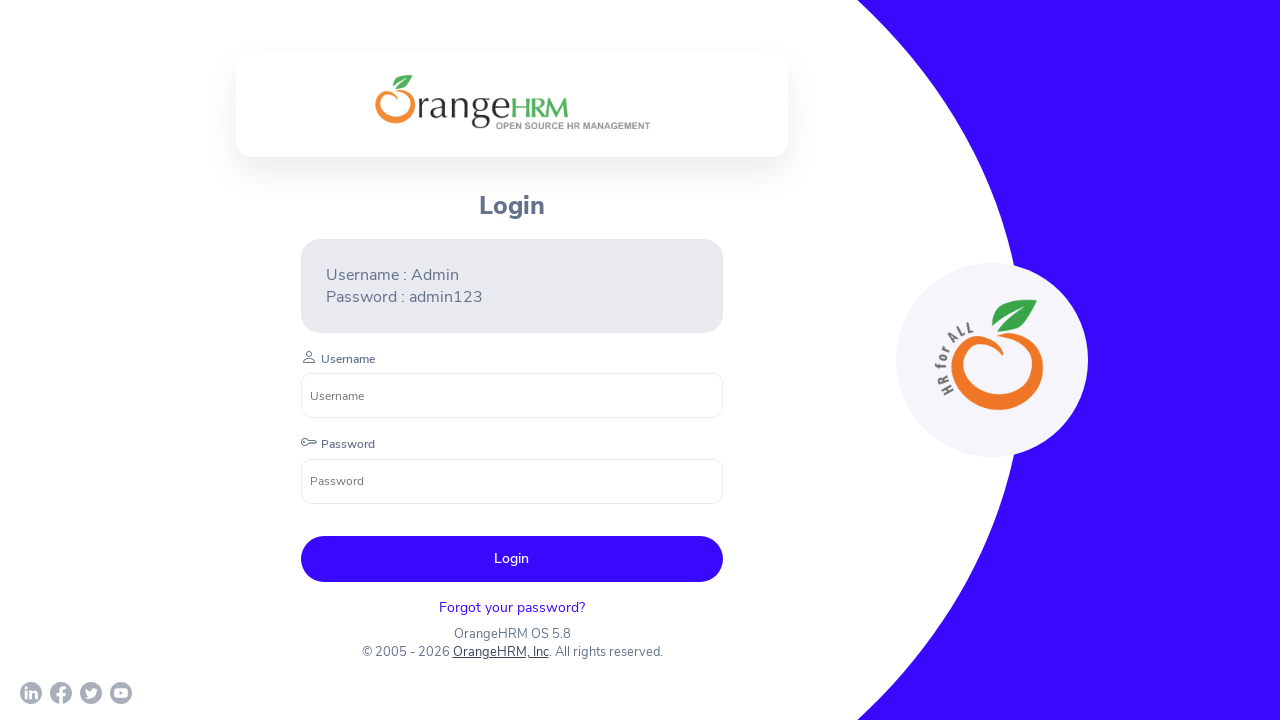

Printed URLs of pages with 'OrangeHRM' title
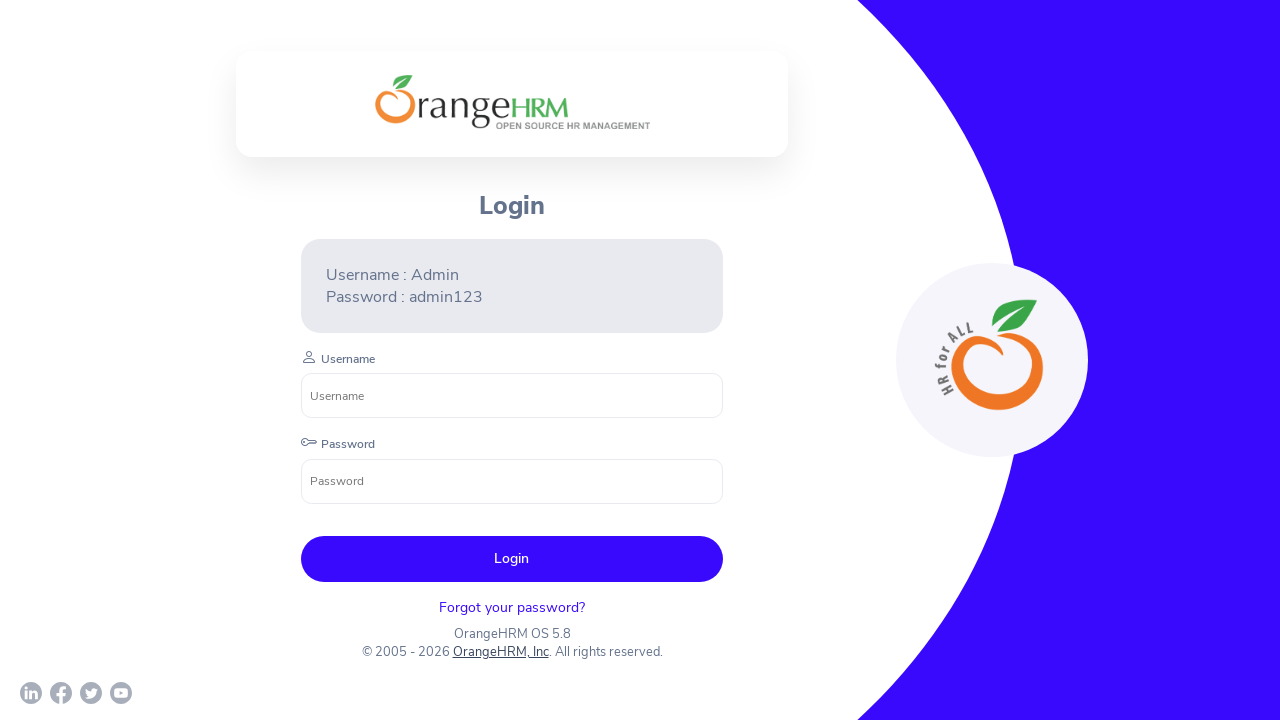

Printed all page titles
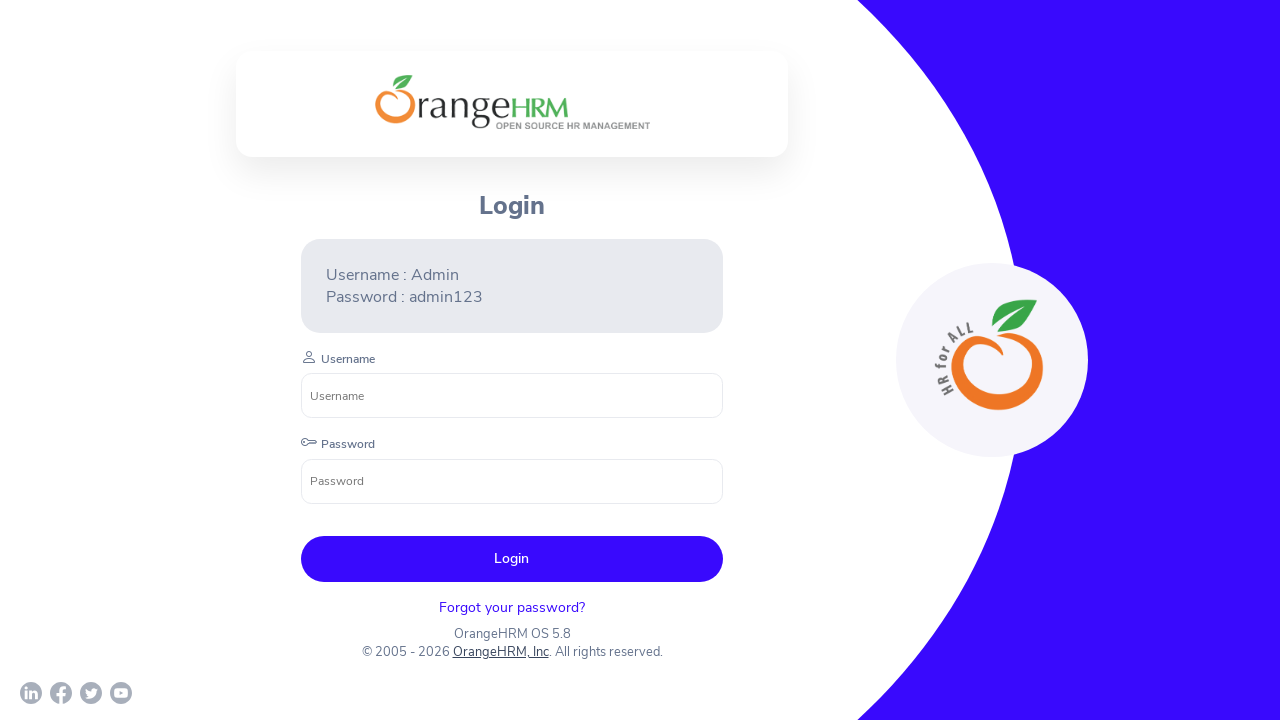

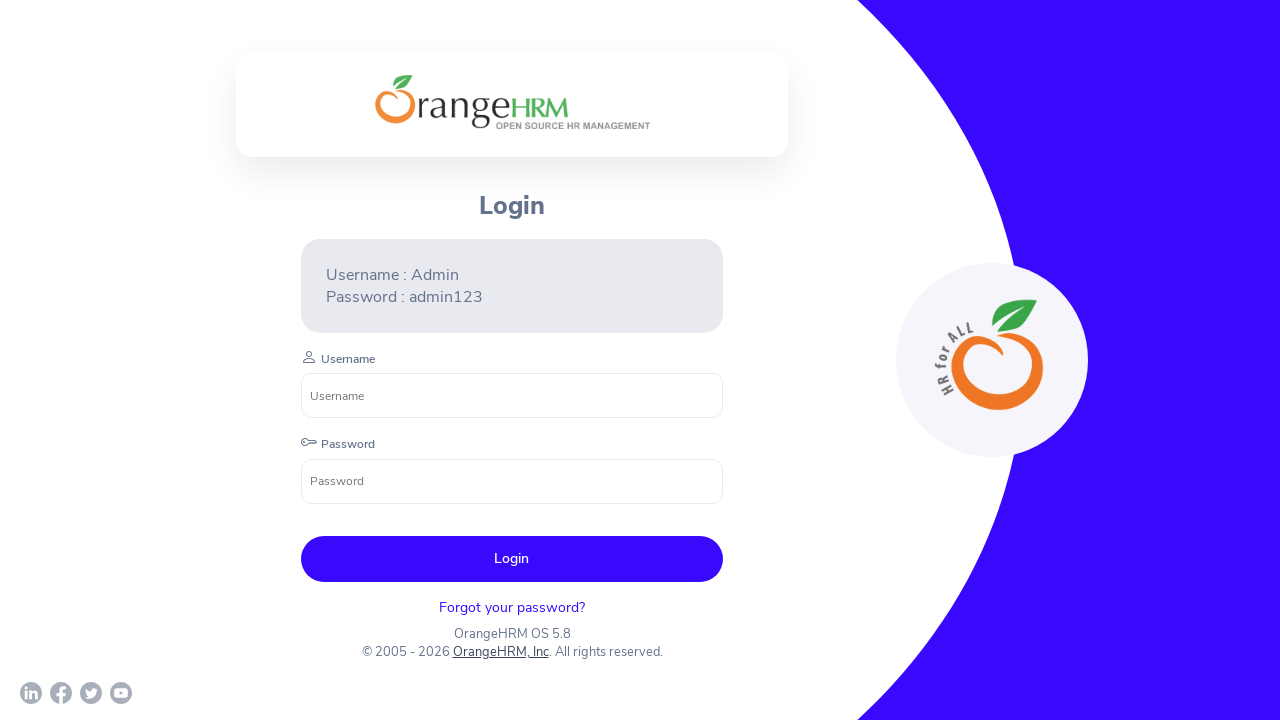